Tests a ToDo application by navigating to the app, checking off items, adding a new todo item, and archiving completed items while verifying the application state at each step.

Starting URL: http://crossbrowsertesting.github.io/

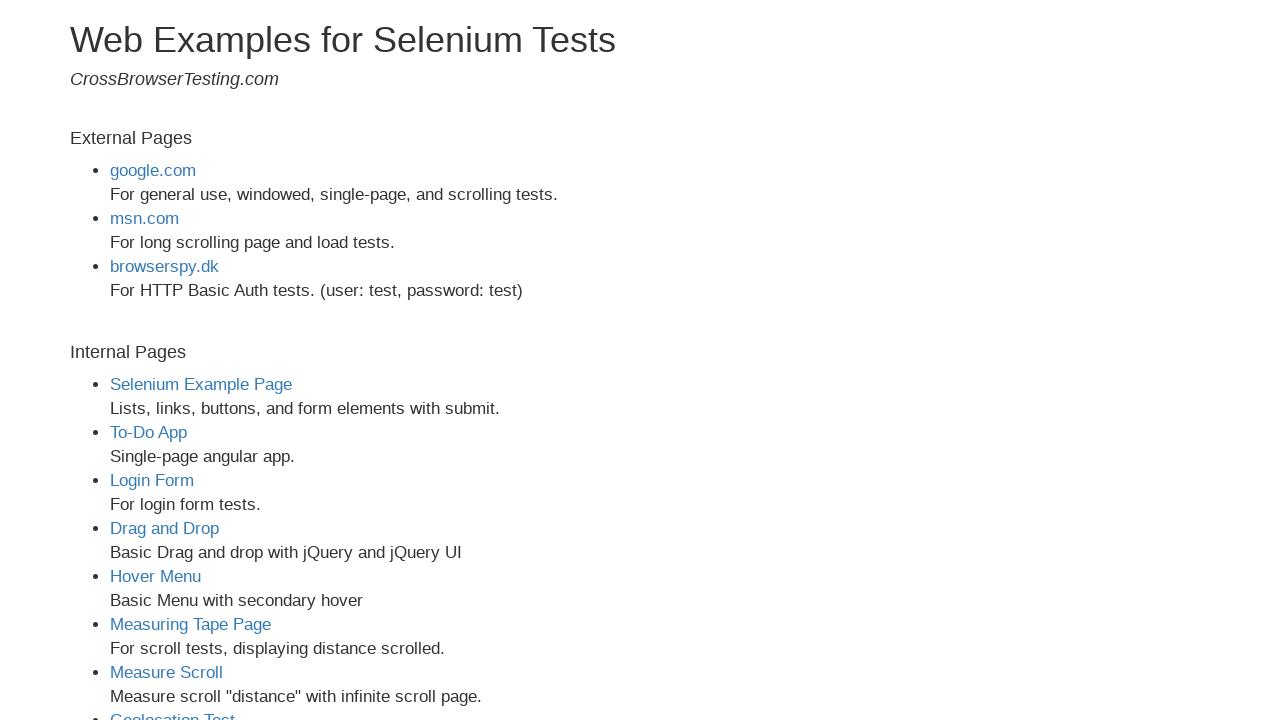

Clicked on ToDo App link at (148, 432) on xpath=//a[@href='todo-app.html']
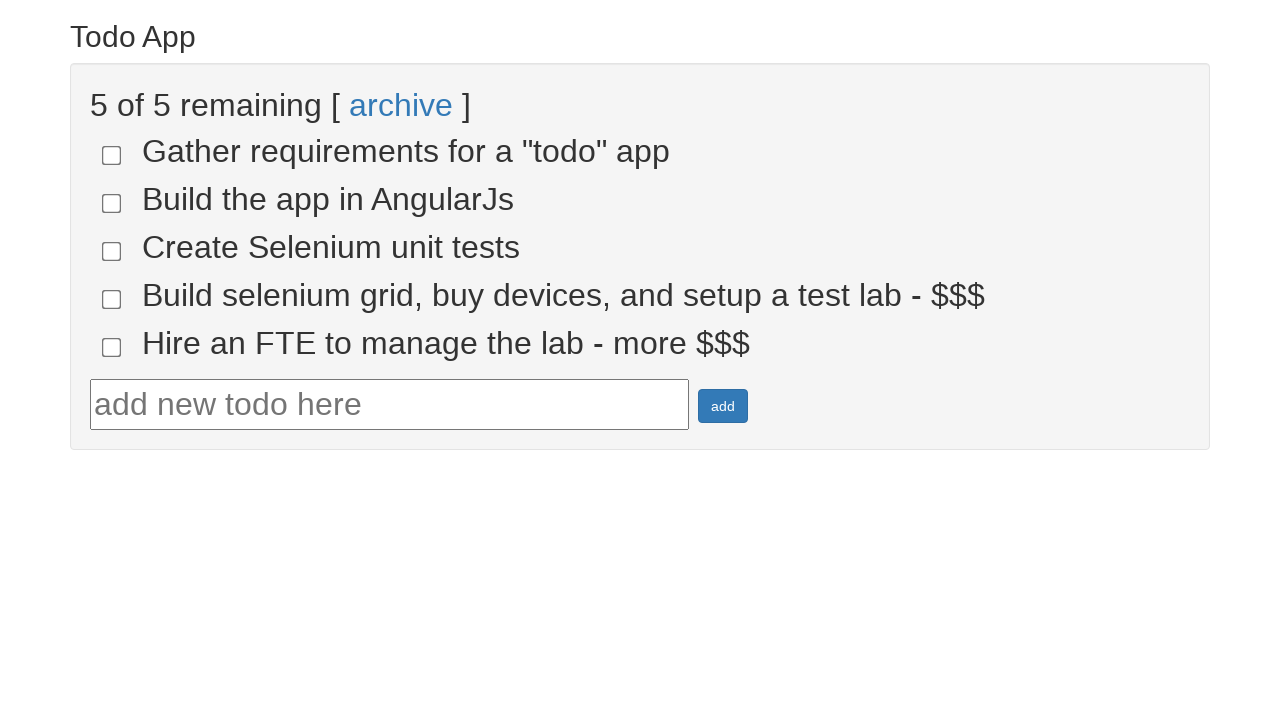

Checked off todo-4 item at (112, 299) on input[name='todo-4']
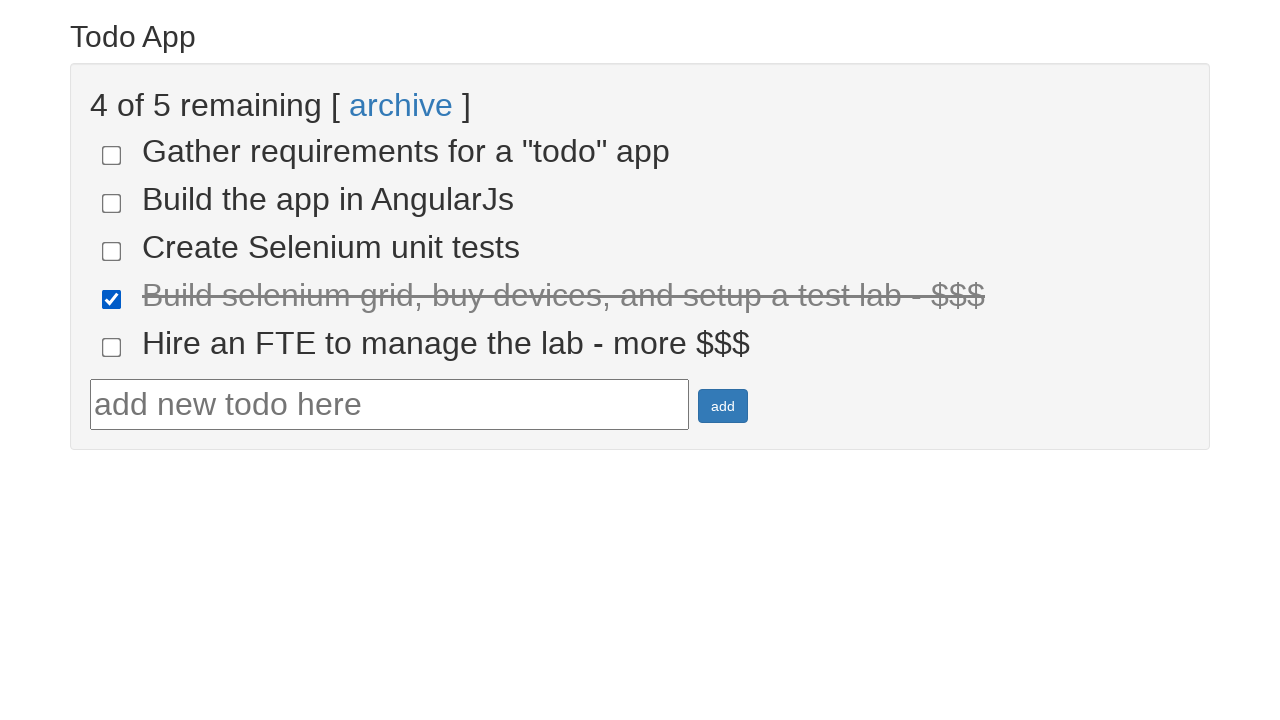

Checked off todo-5 item at (112, 347) on input[name='todo-5']
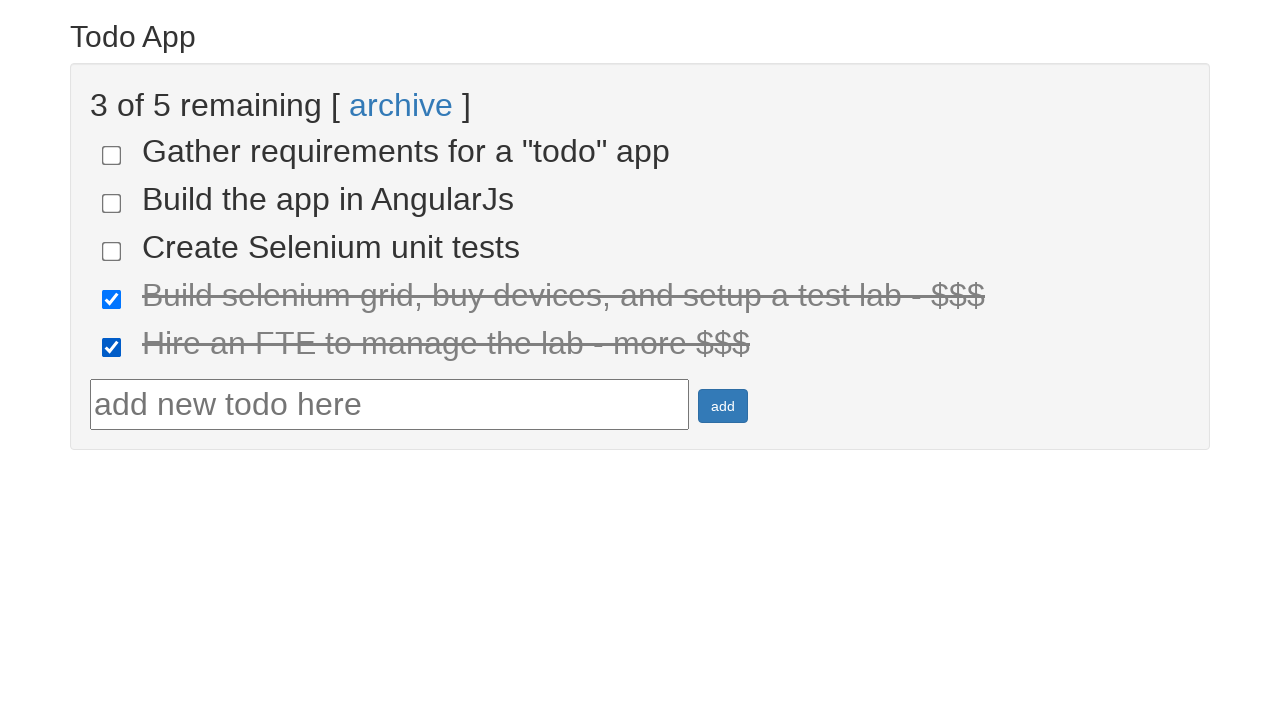

Verified that 2 items are marked as done
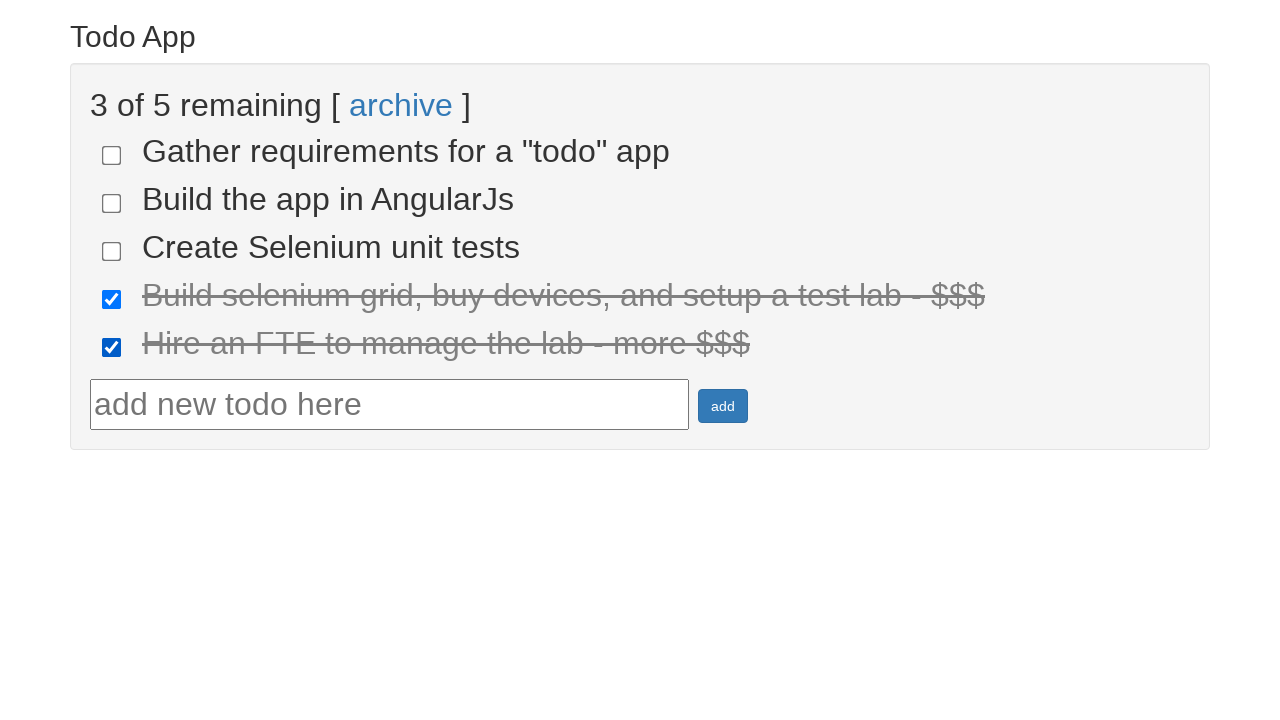

Filled in new todo text: 'we added is present in the list' on #todotext
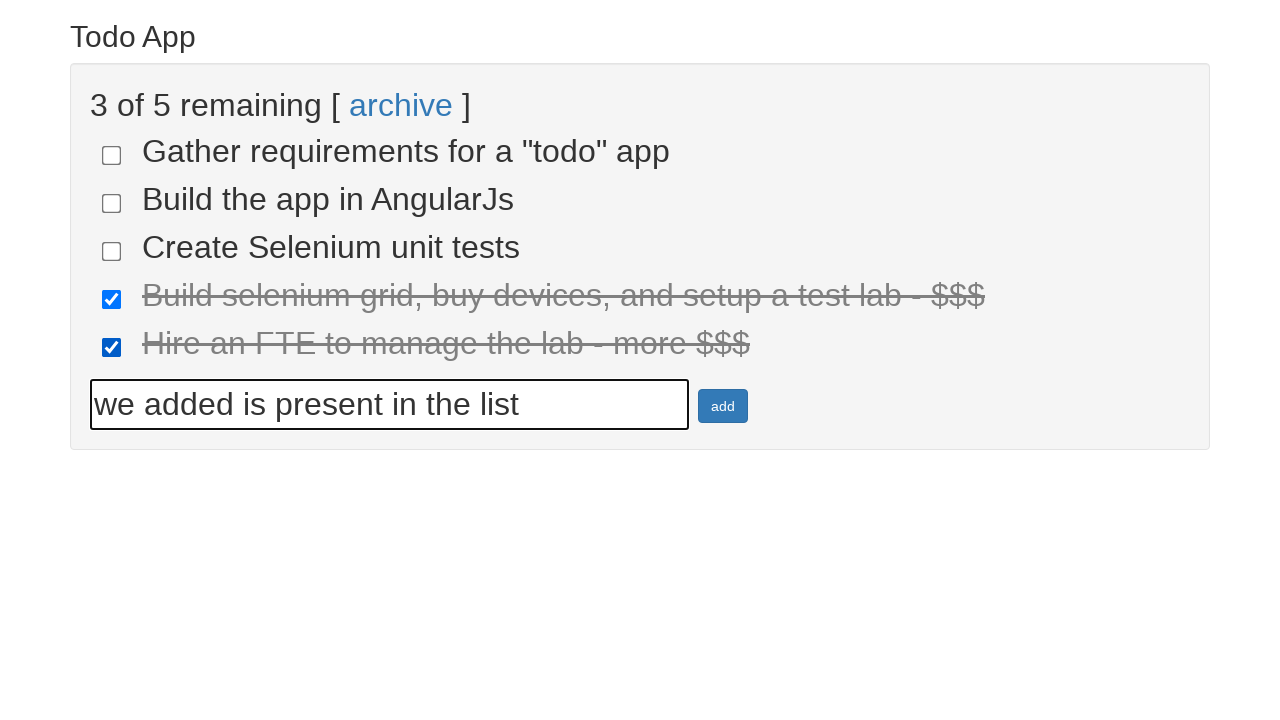

Clicked add button to create new todo item at (723, 406) on #addbutton
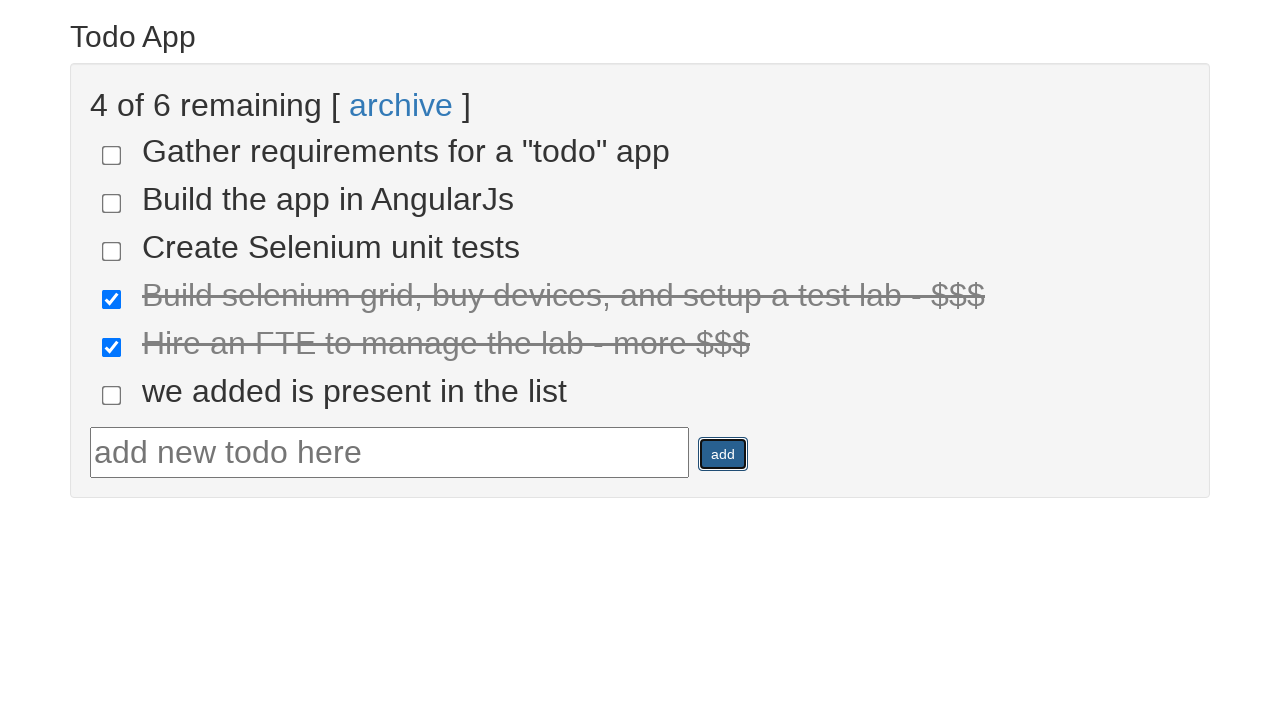

New todo item appeared in the list
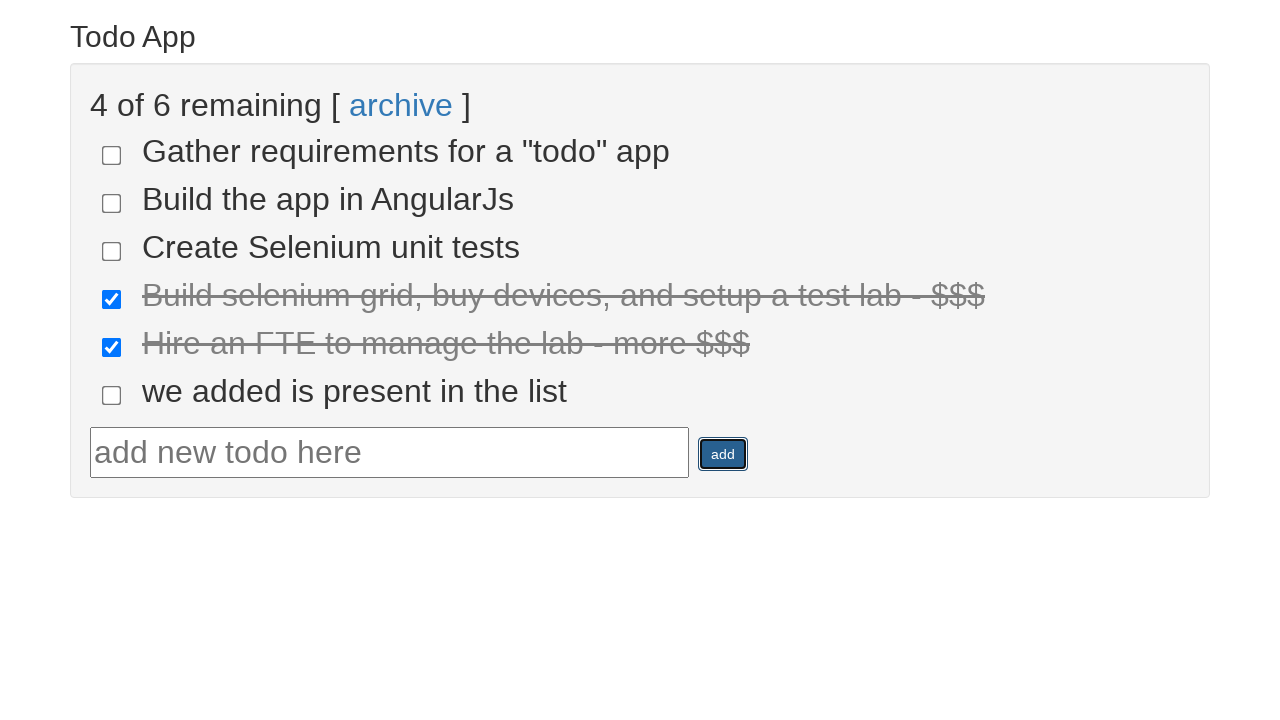

Verified that new todo item is visible
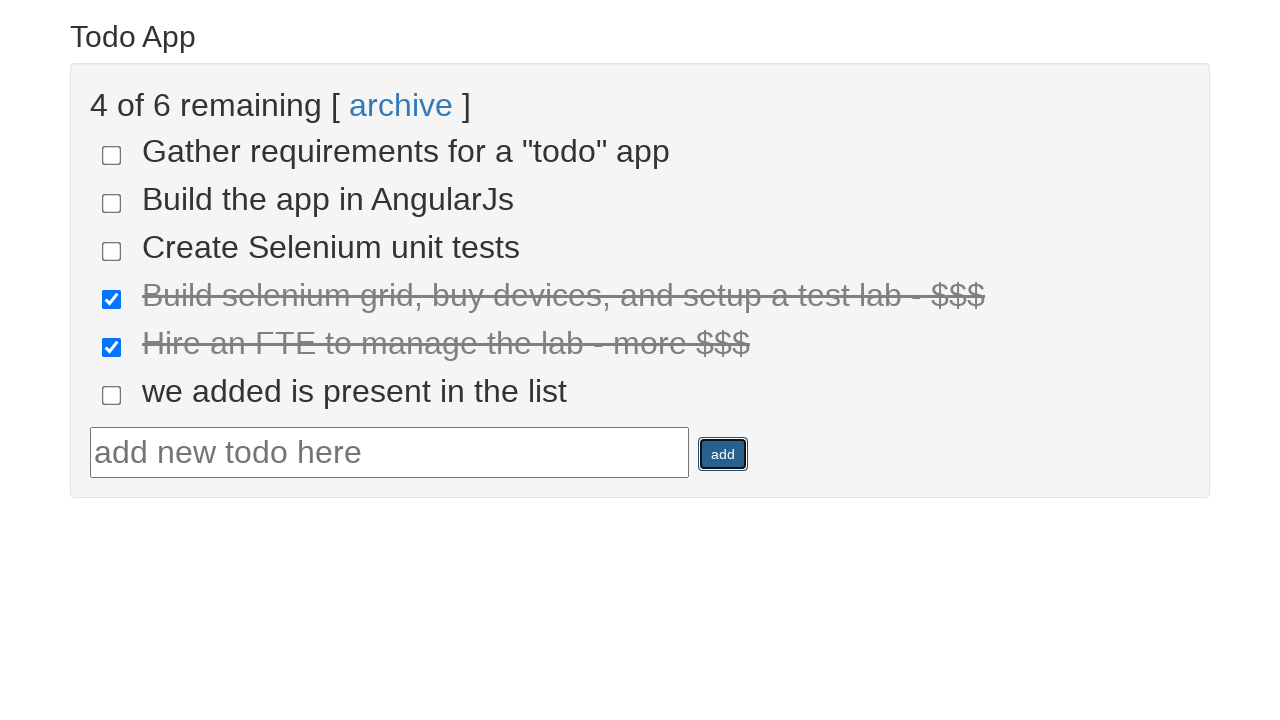

Clicked archive button to archive completed items at (401, 105) on a >> text=archive
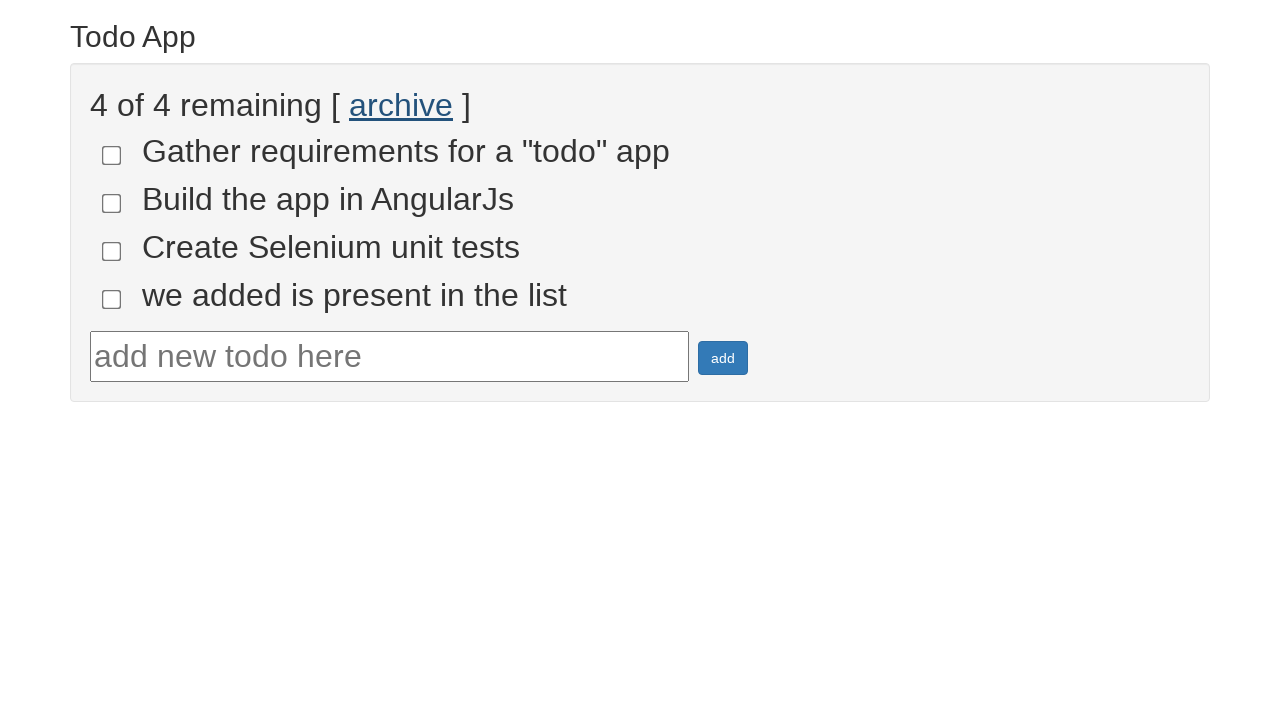

Verified that 4 items remain with done-false status after archiving
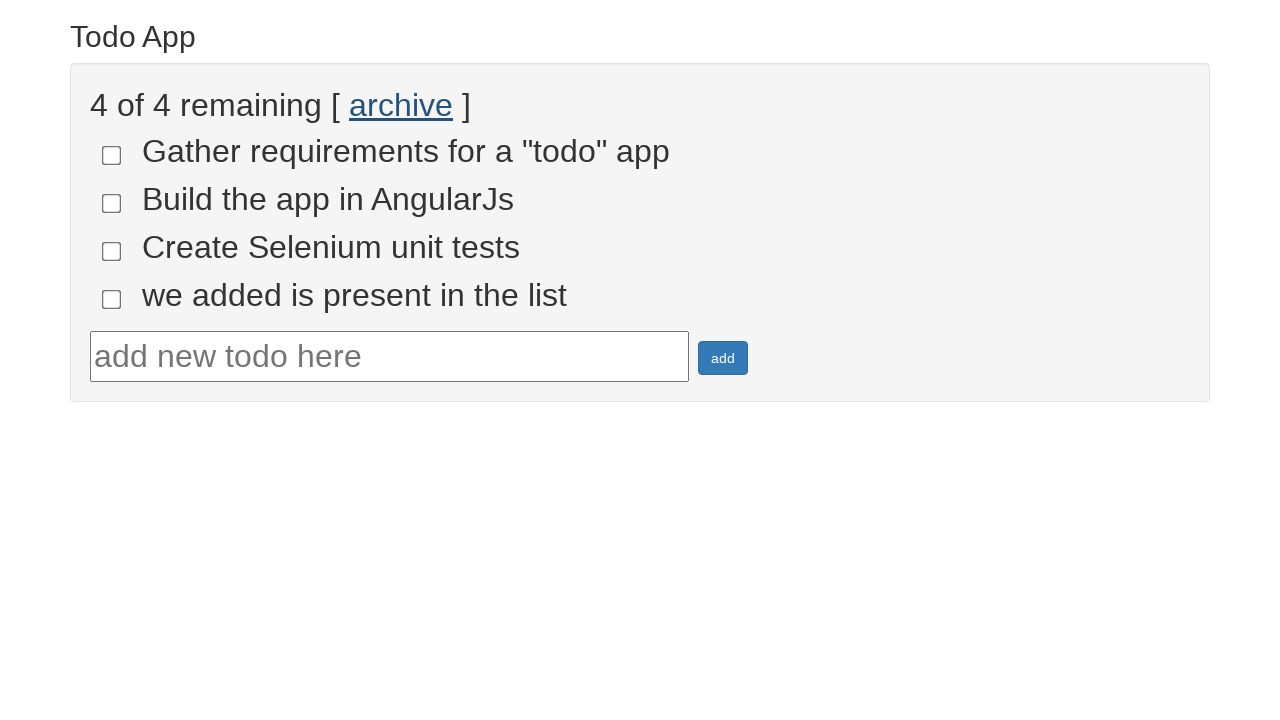

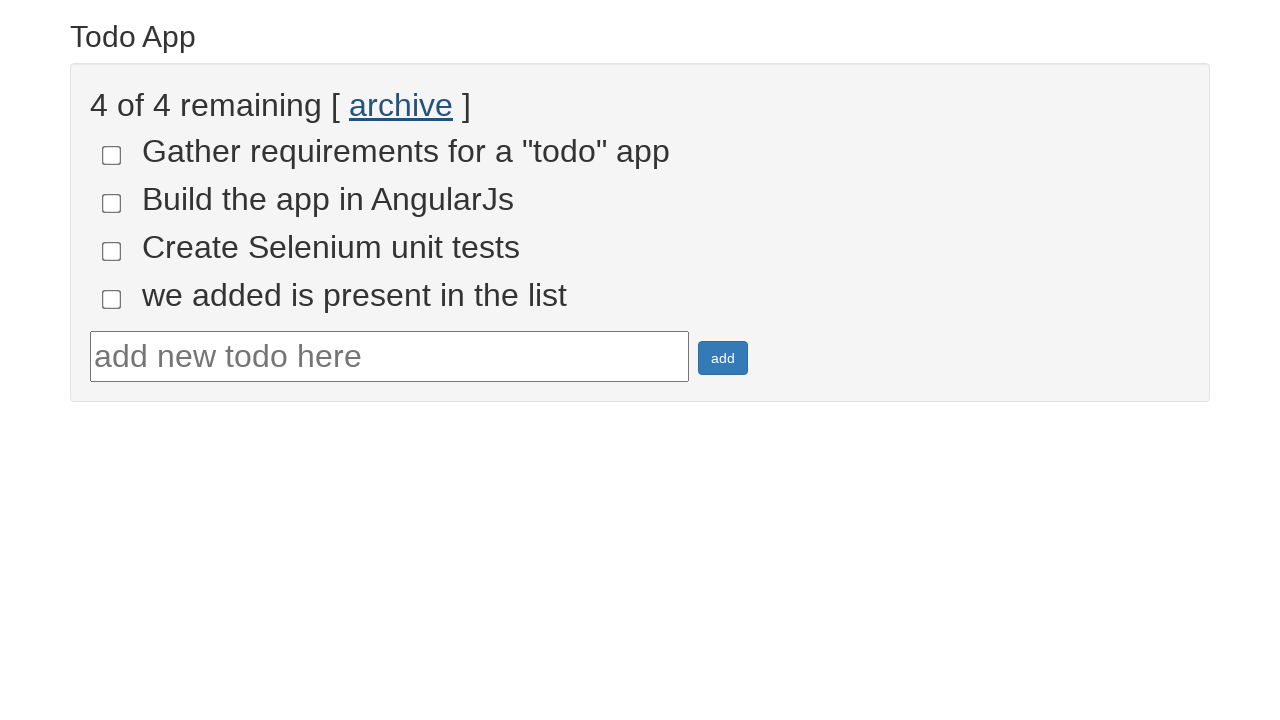